Tests clicking multiple standard buttons (Origin button, Default, Primary) and verifies each displays a confirmation message

Starting URL: https://test-with-me-app.vercel.app/learning/web-elements/elements/button/

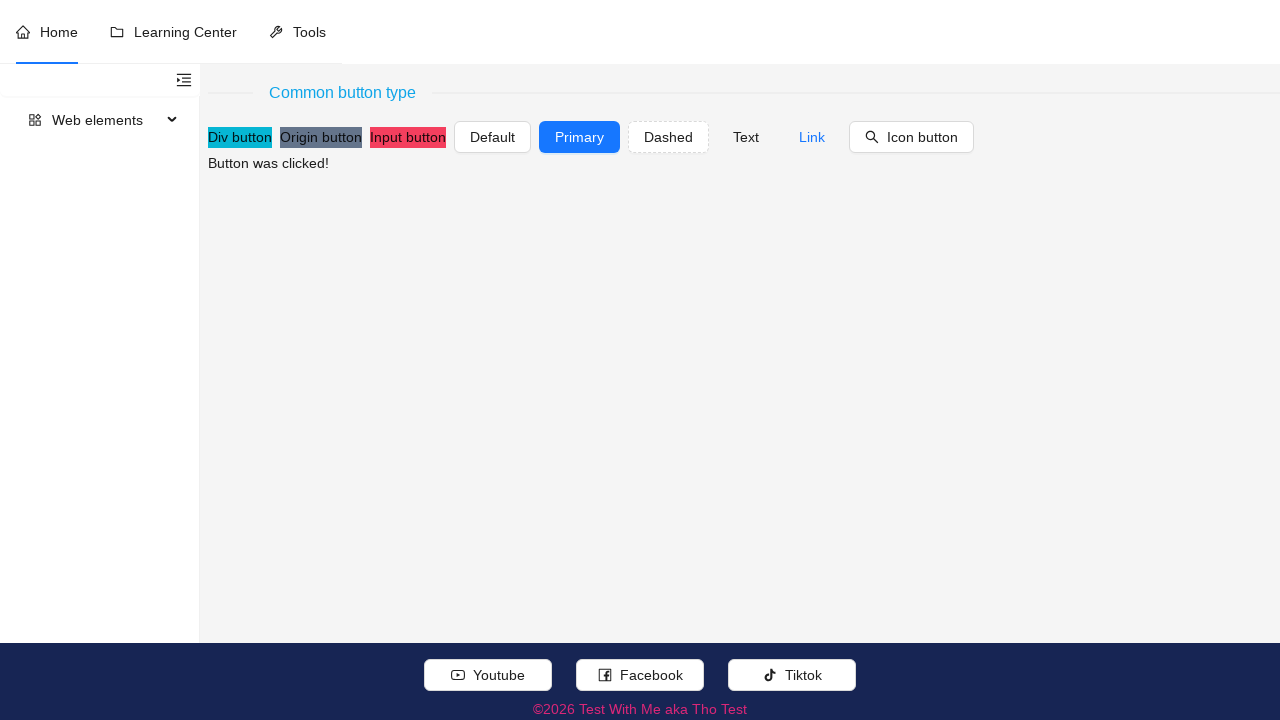

Navigated to button test page
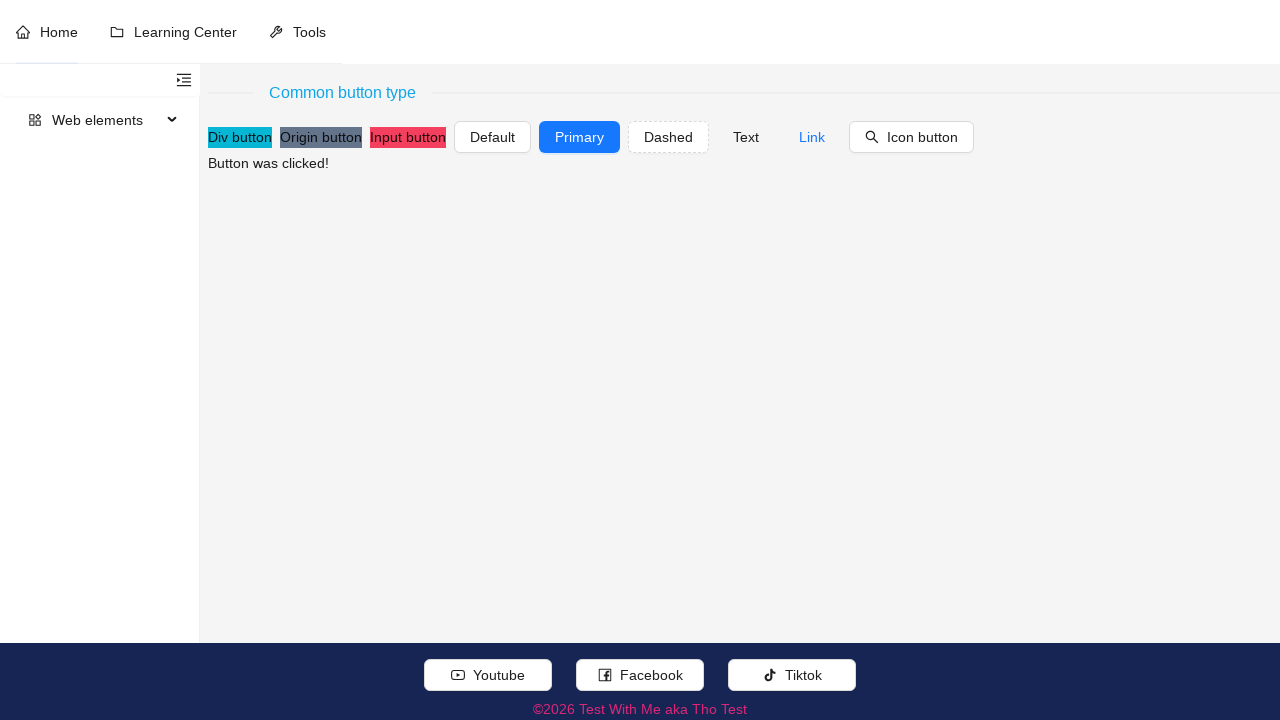

Clicked Origin button at (321, 137) on xpath=//button[.//text()[normalize-space()='Origin button']]
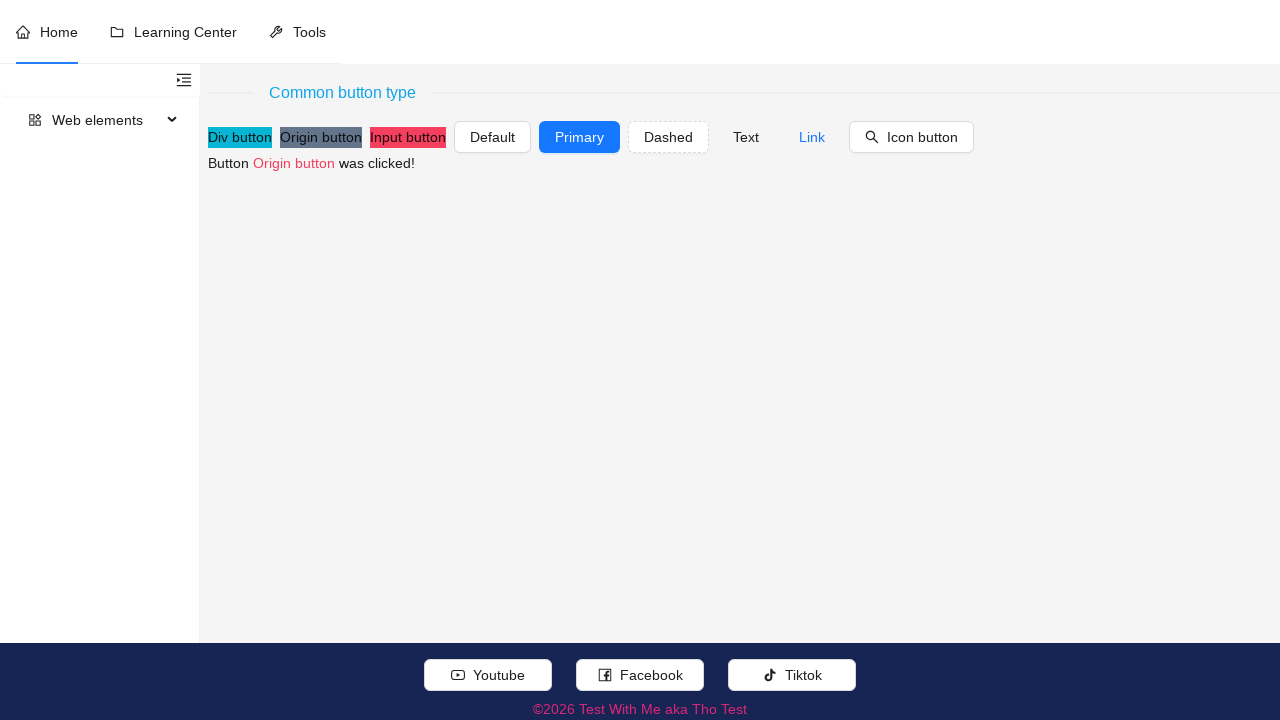

Verified confirmation message 'Button Origin button was clicked!' displayed
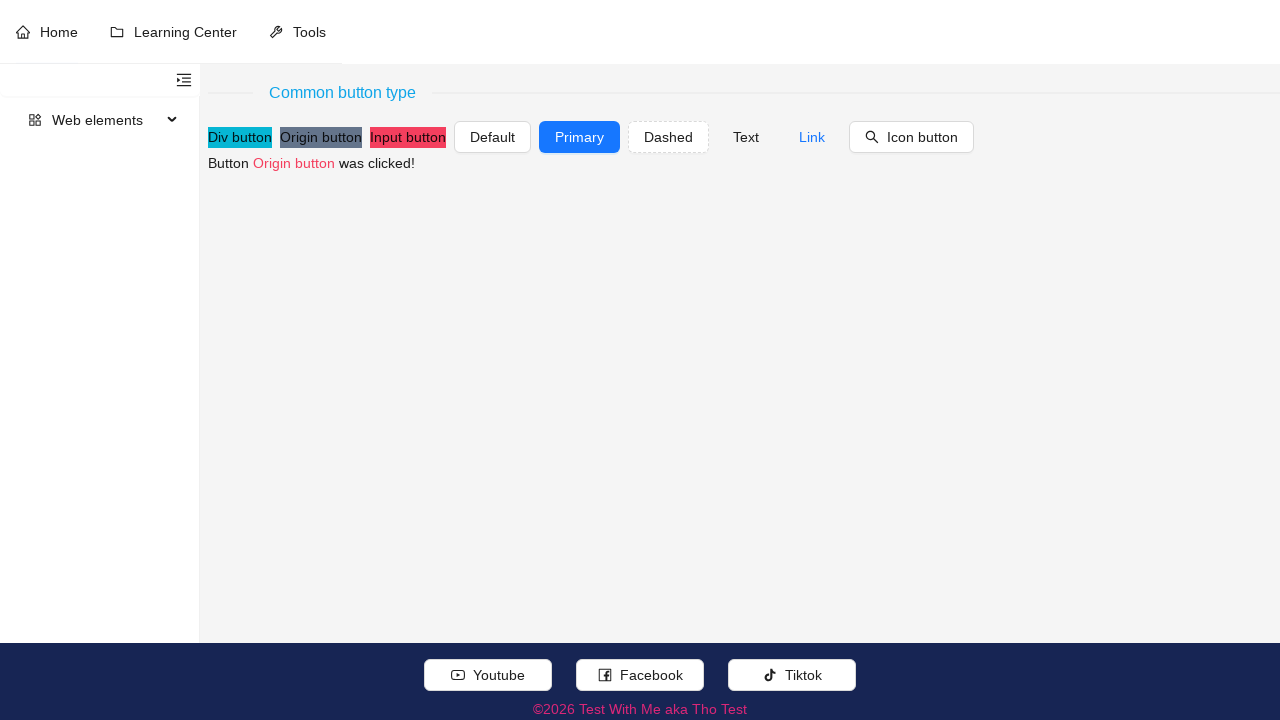

Clicked Default button at (492, 137) on xpath=//button[.//text()[normalize-space()='Default']]
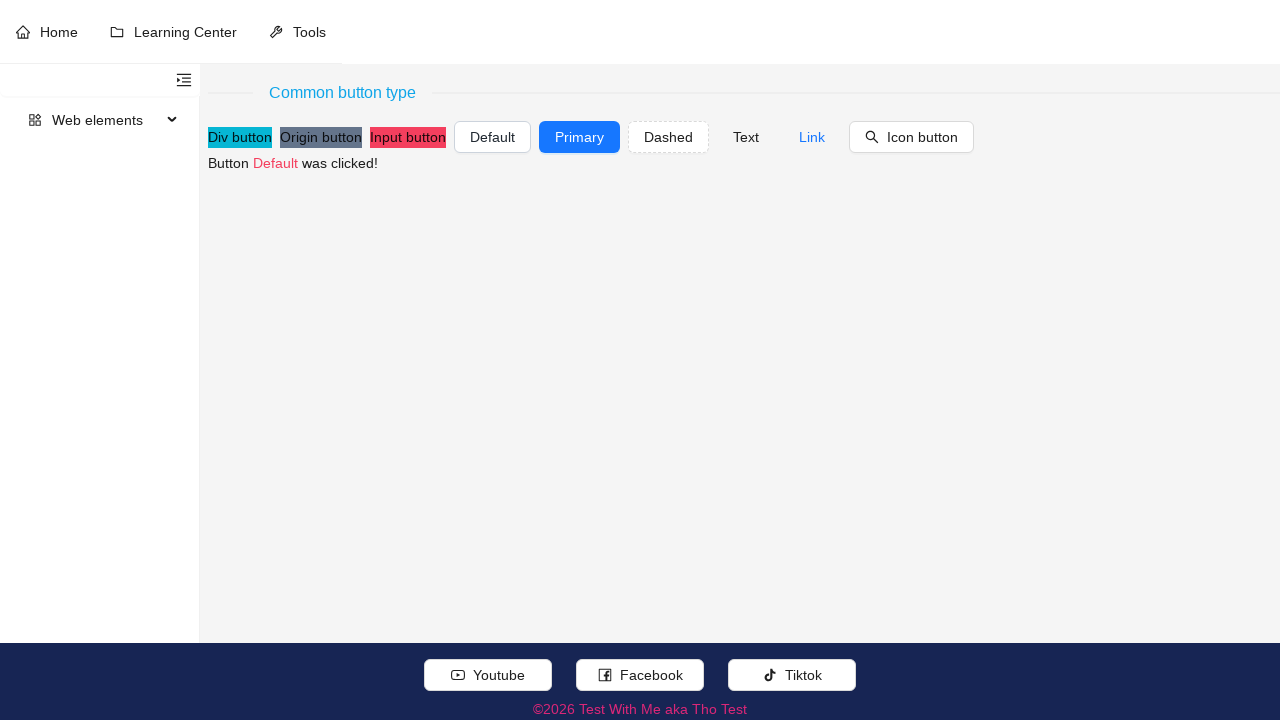

Verified confirmation message 'Button Default was clicked!' displayed
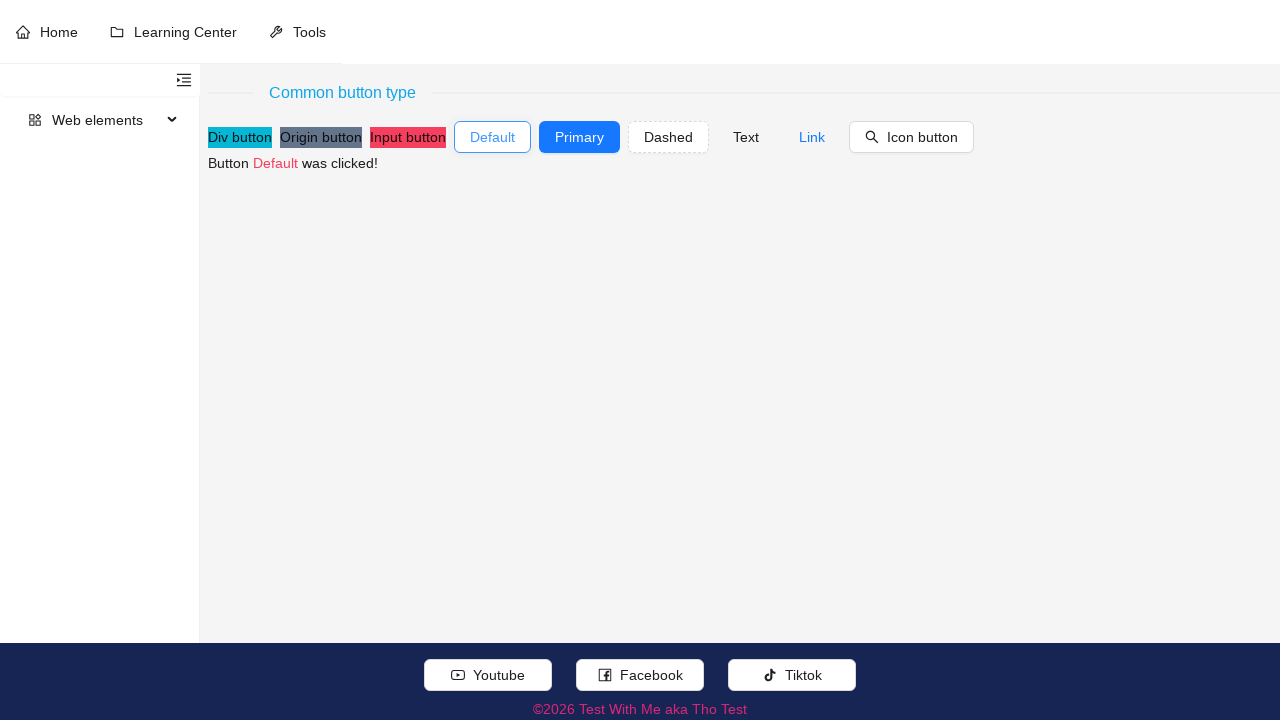

Clicked Primary button at (580, 137) on xpath=//button[.//text()[normalize-space()='Primary']]
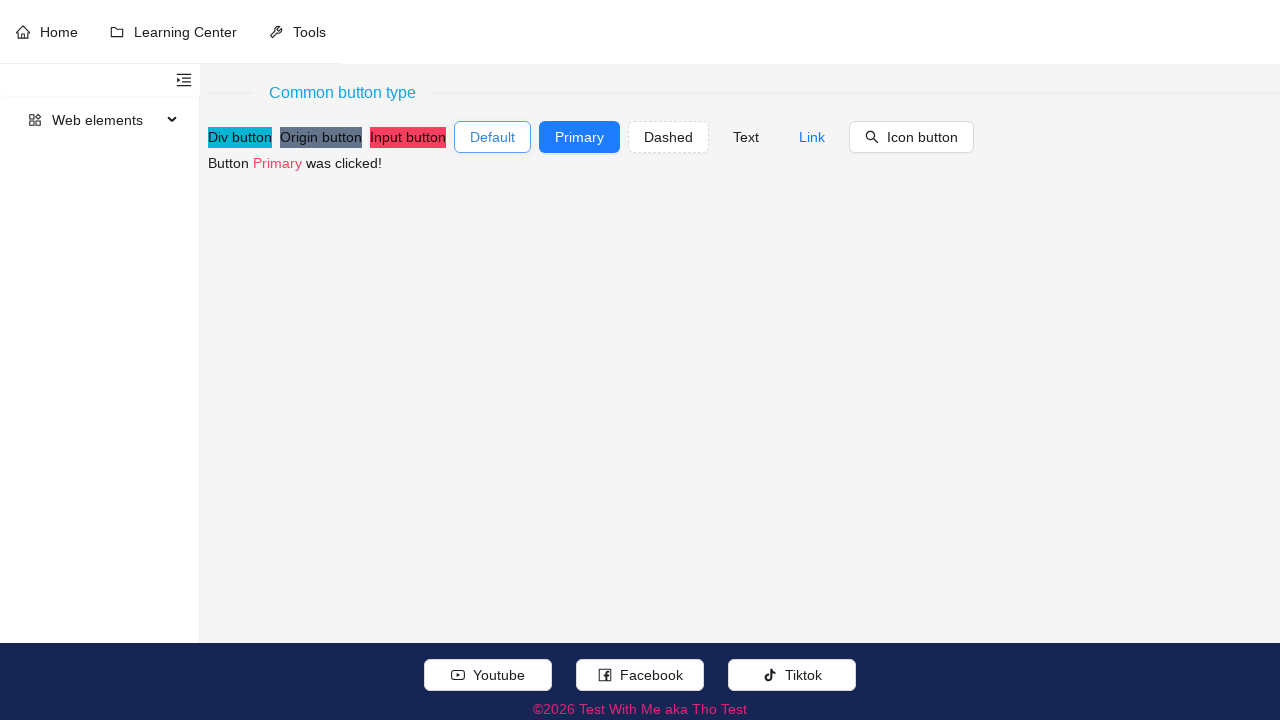

Verified confirmation message 'Button Primary was clicked!' displayed
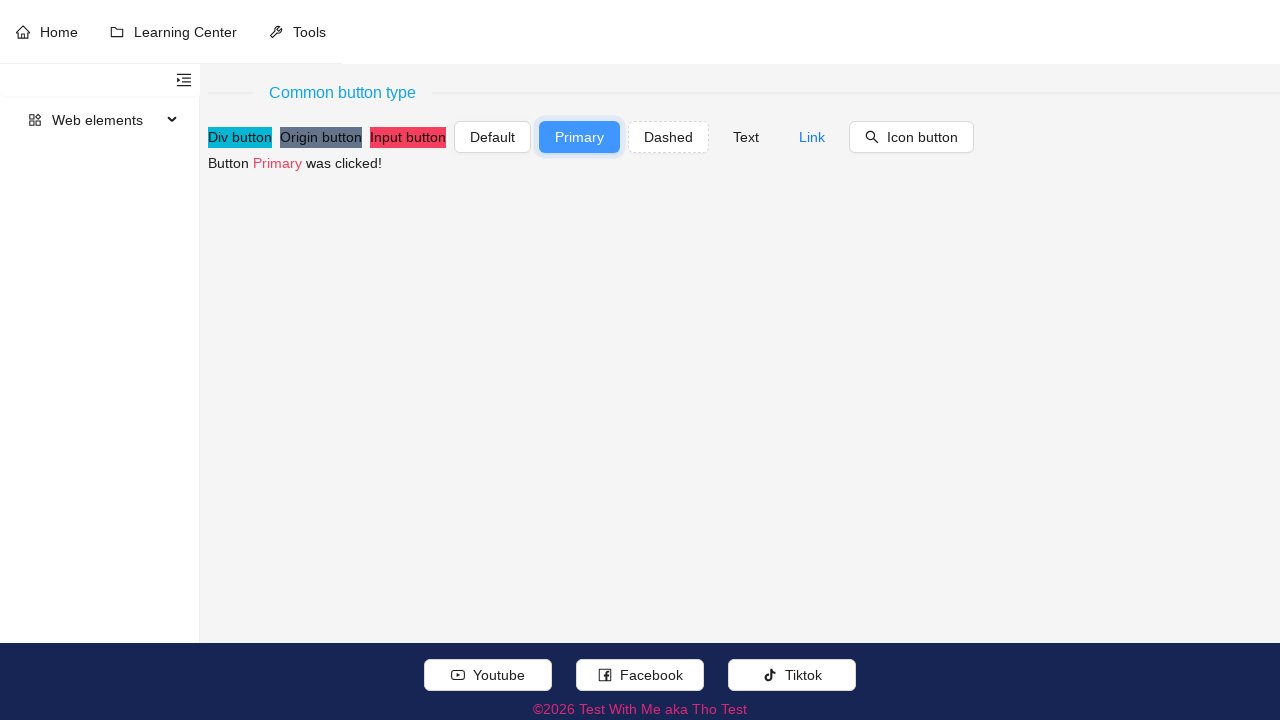

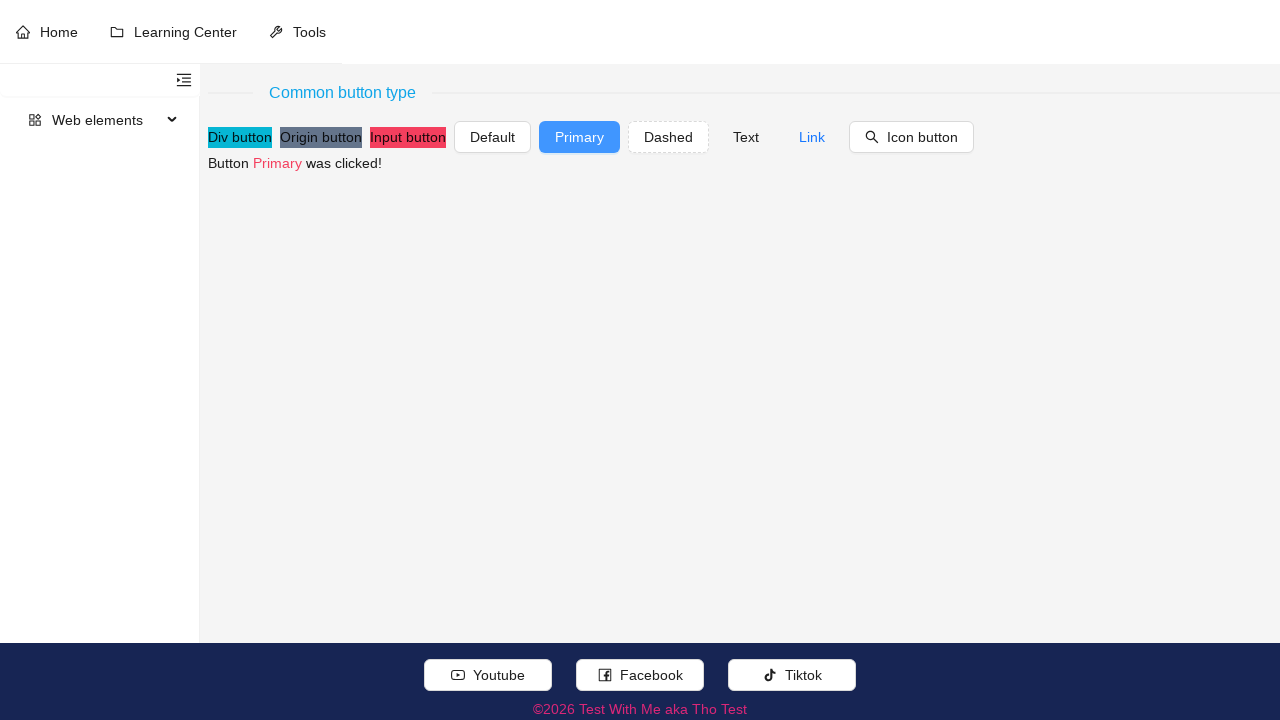